Tests the SpiceJet booking website by clicking on the Login button/element to open the login interface

Starting URL: https://book.spicejet.com/

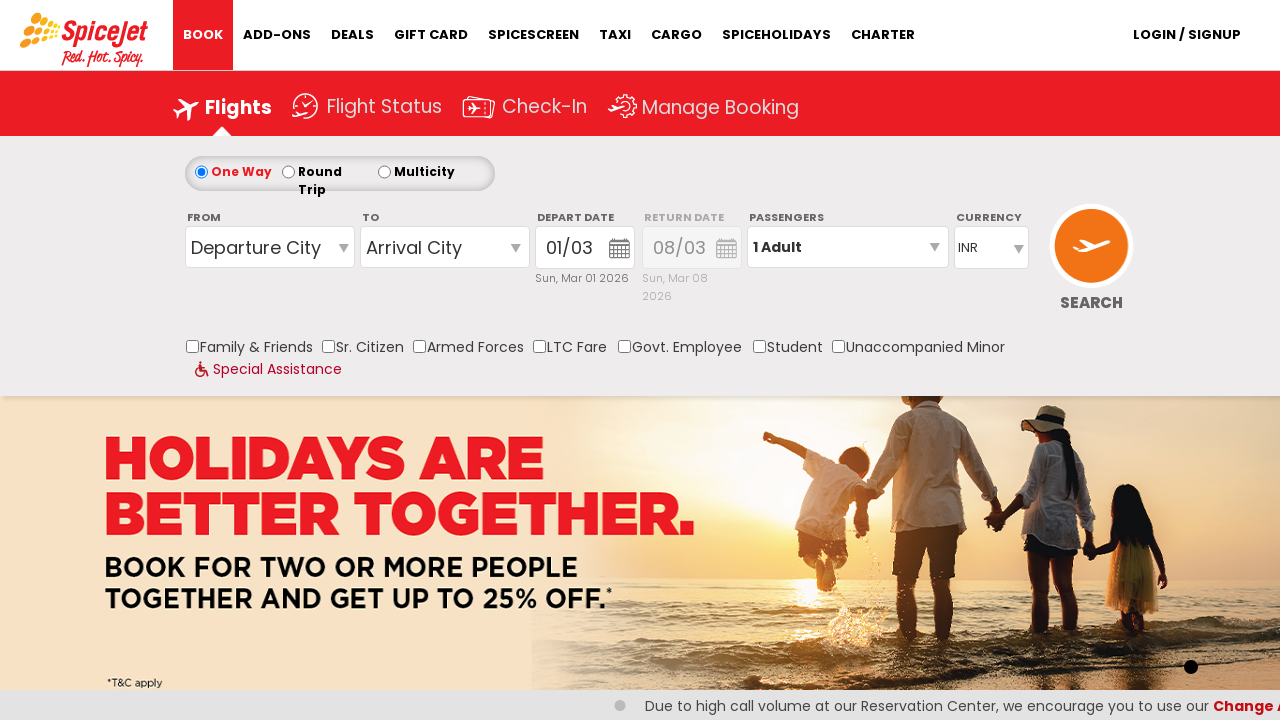

Clicked Login button to open login interface at (1187, 35) on xpath=//*[@id='Login']
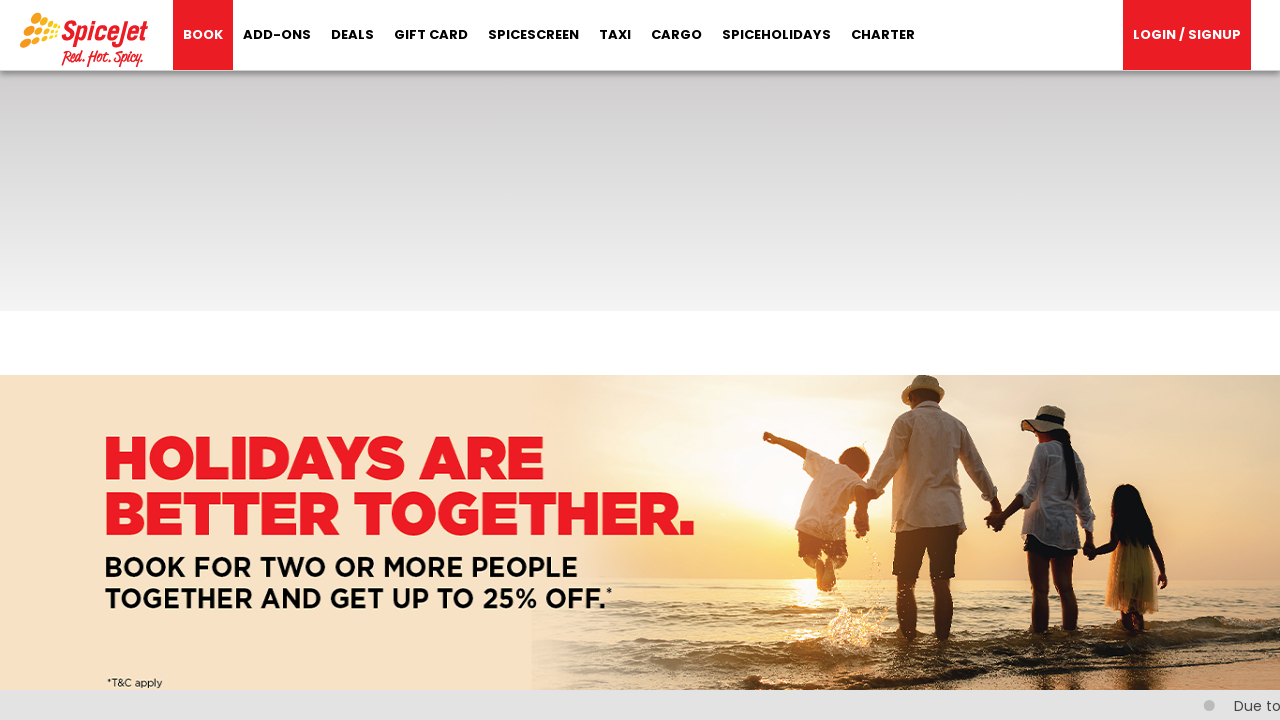

Waited for login modal/section to appear
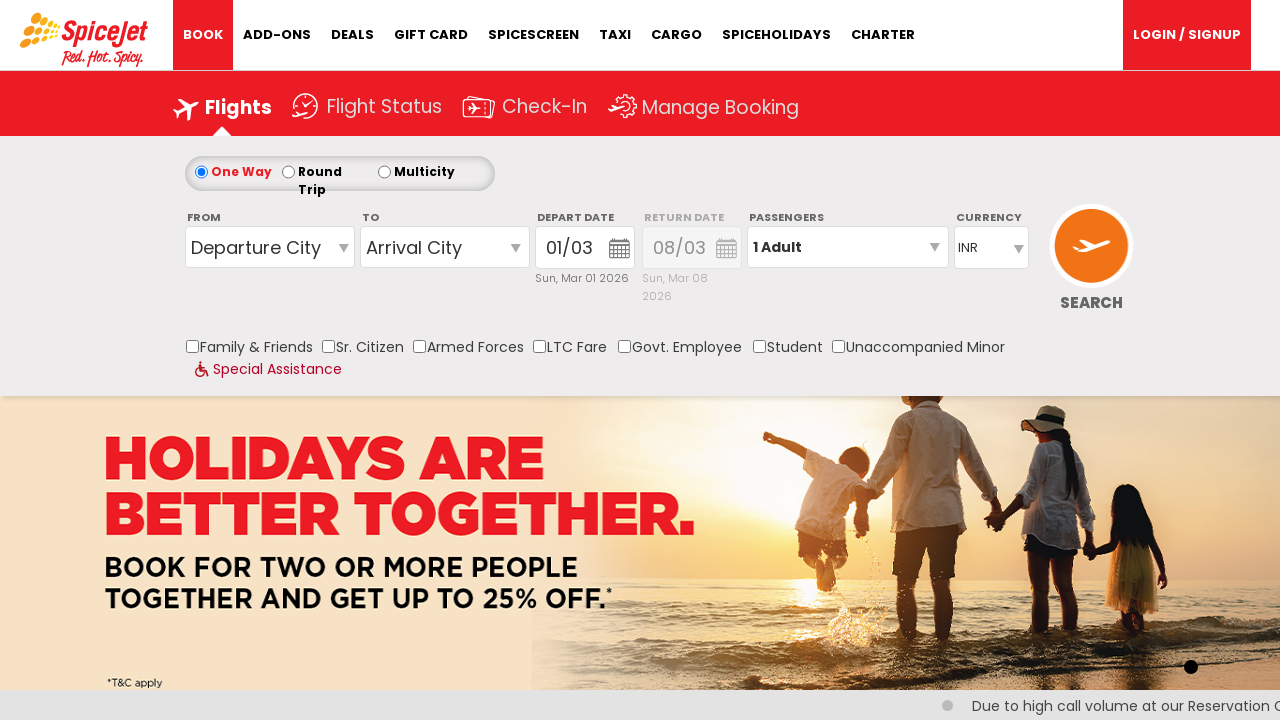

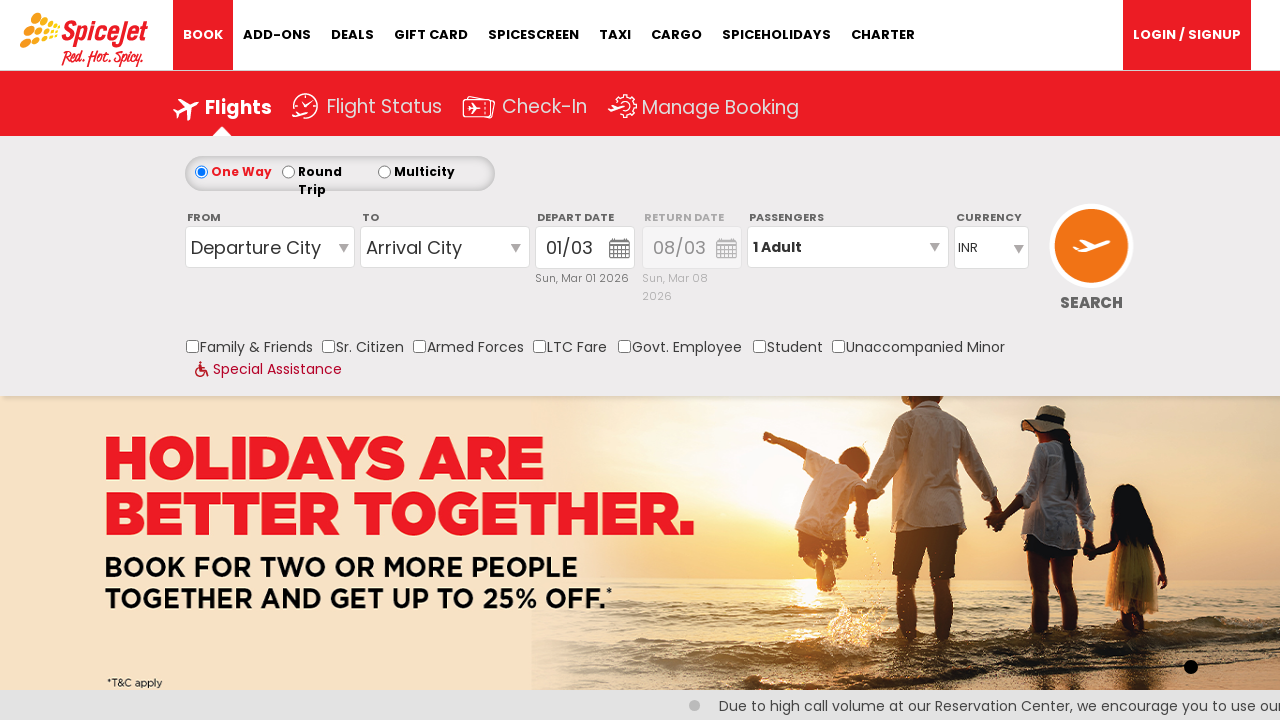